Verifies that the homebrew page has the expected meta description

Starting URL: https://codewithshin.com/homebrew

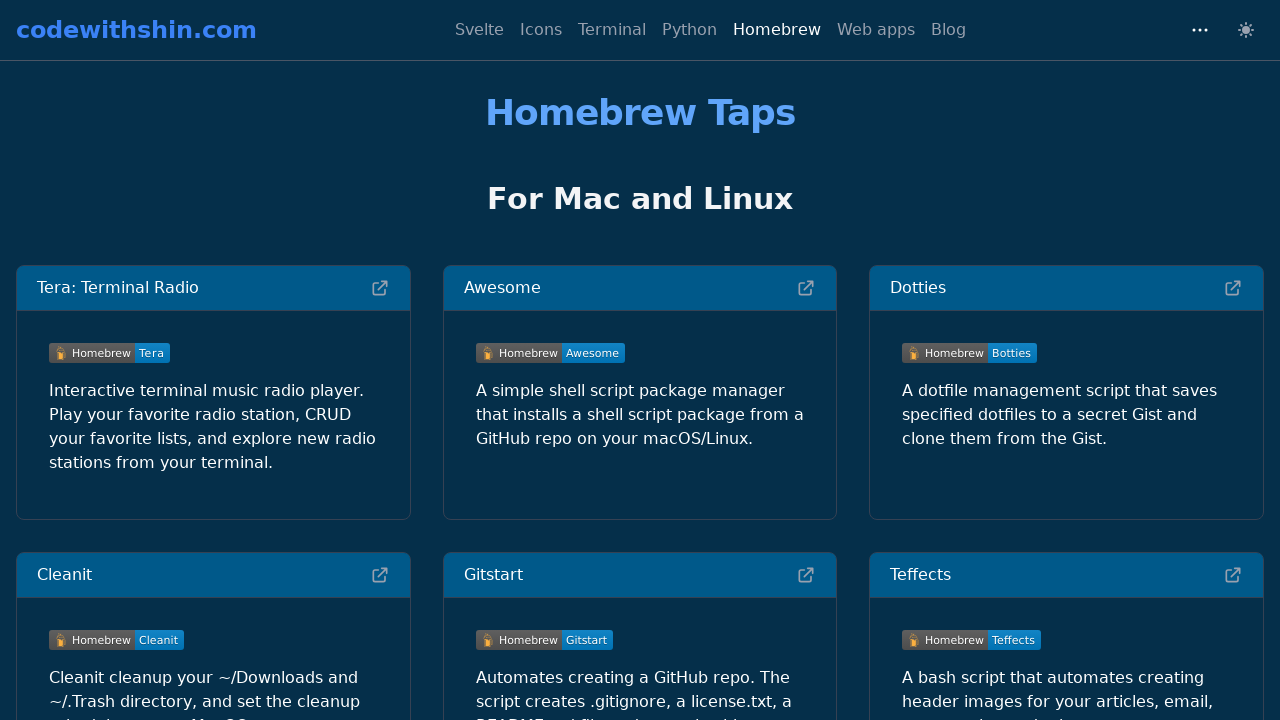

Navigated to homebrew page
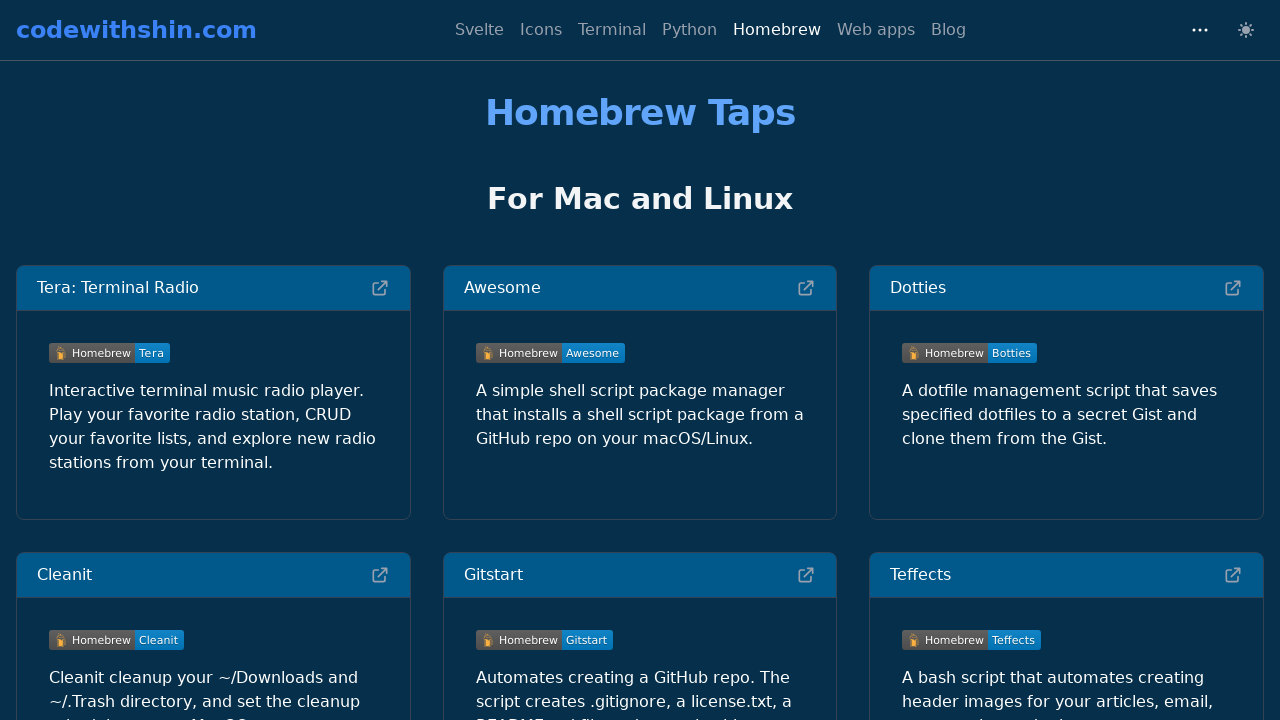

Located meta description element
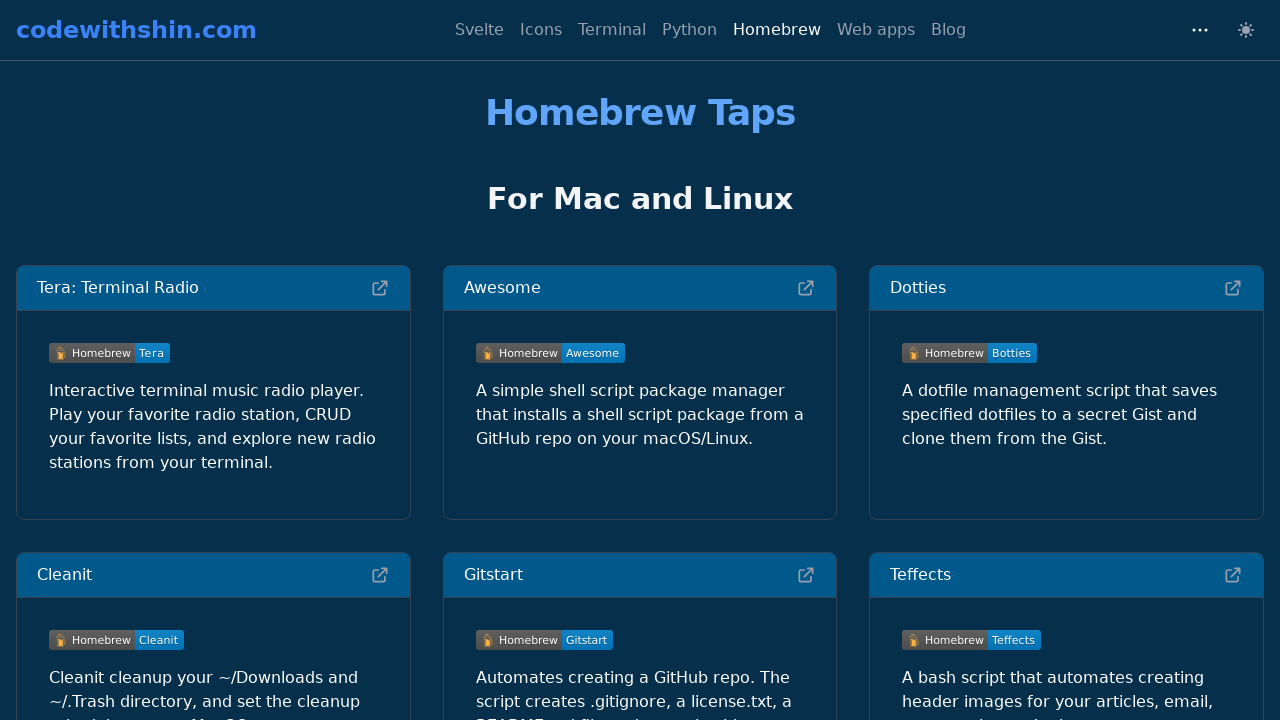

Verified meta description has expected content 'Homebrew taps for Mac and Lynux.'
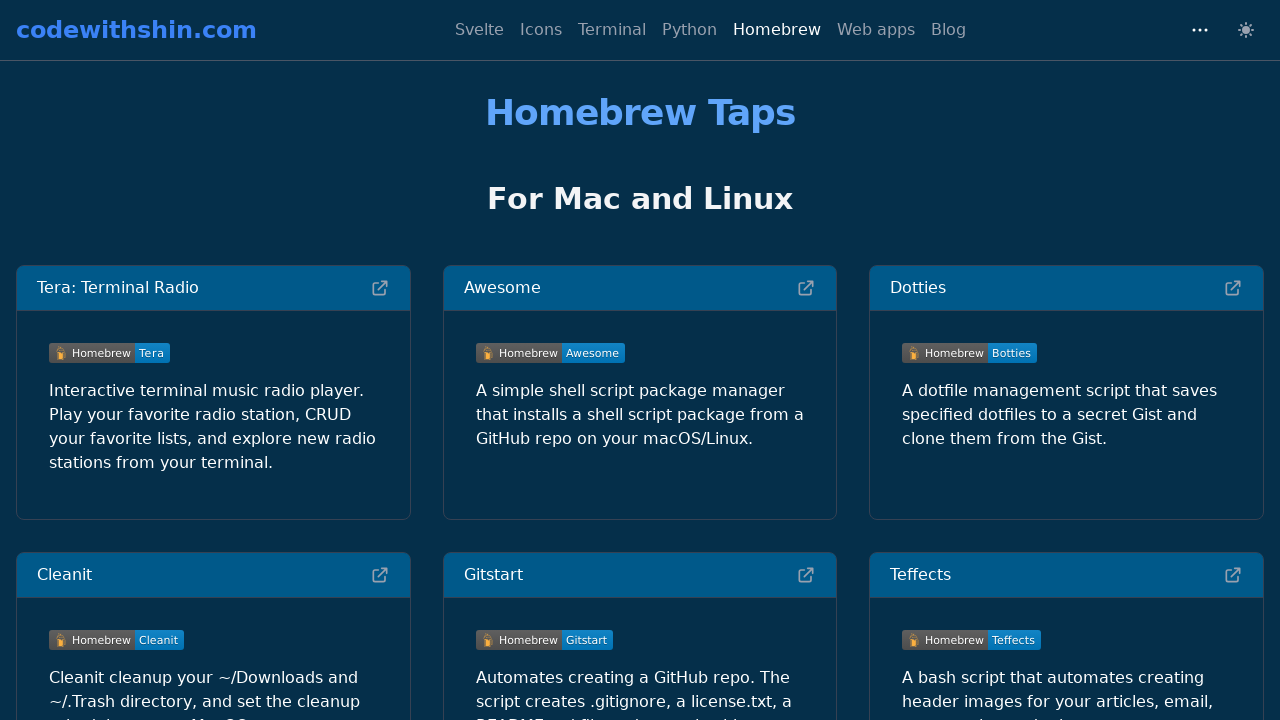

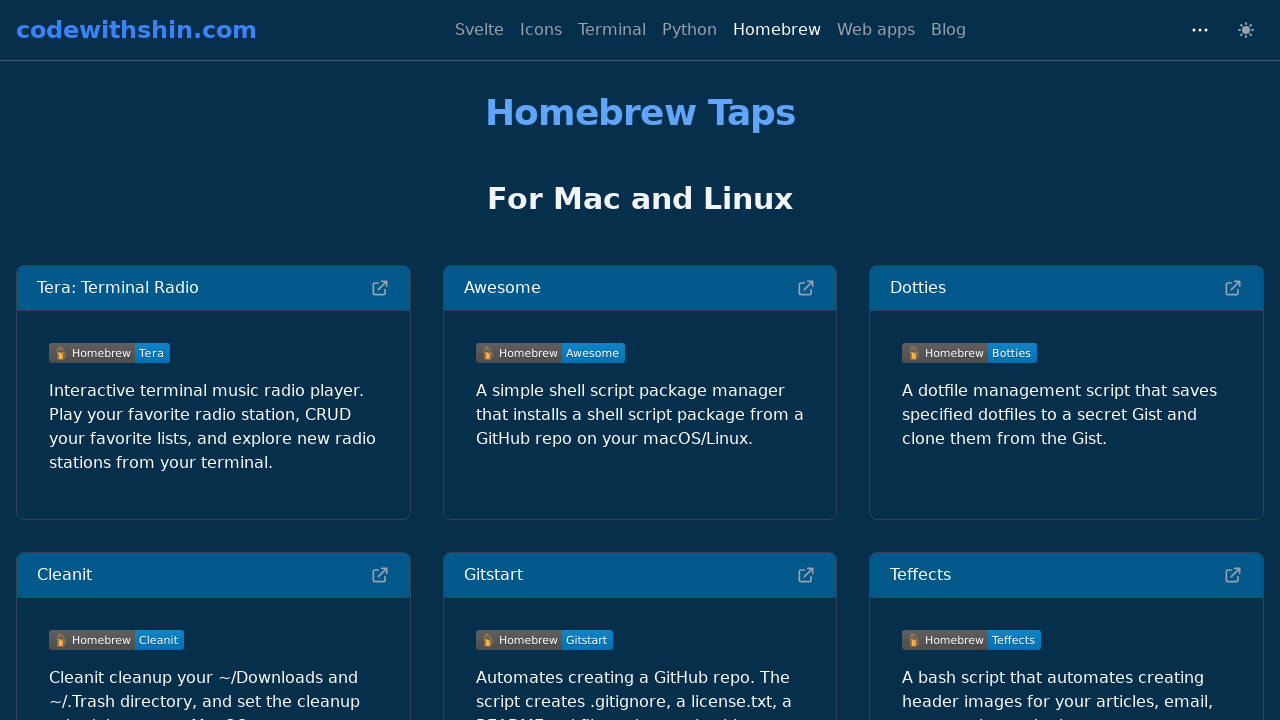